Tests email validation on a text box form by entering an email address, submitting the form, and verifying the email is displayed correctly in the output

Starting URL: https://demoqa.com/text-box

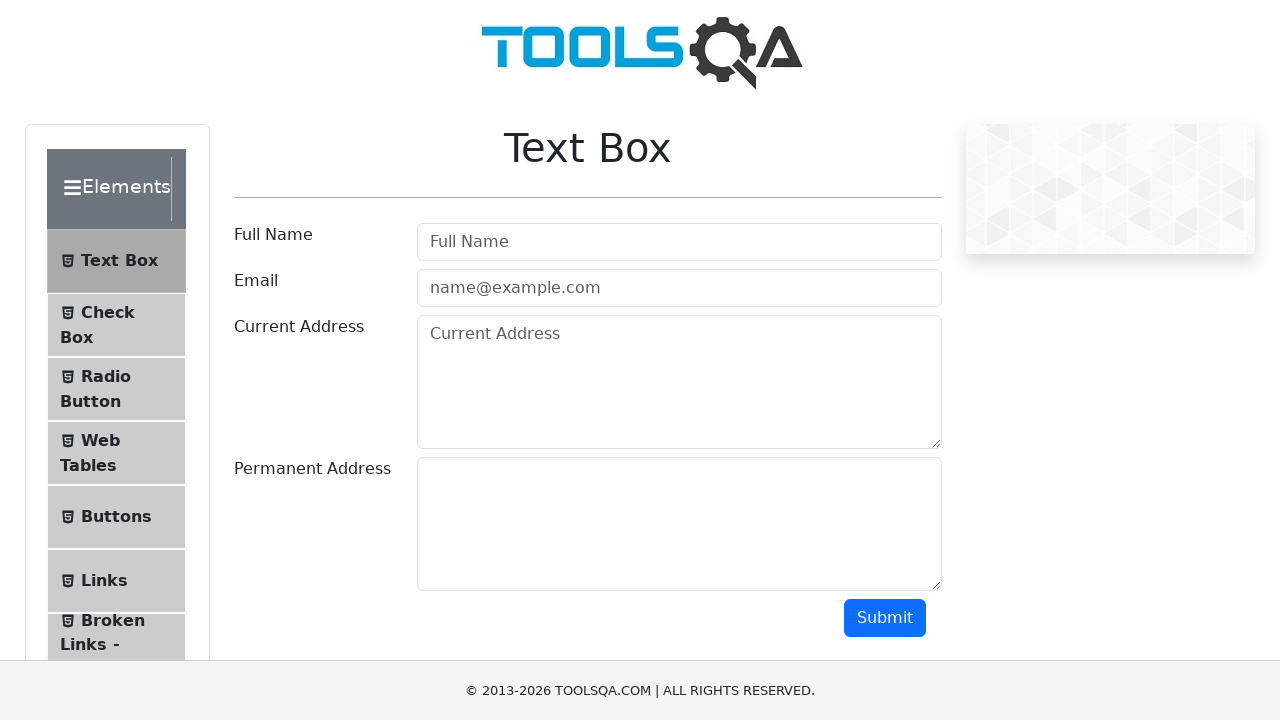

Filled email field with 'some@gmail.com' on #userEmail
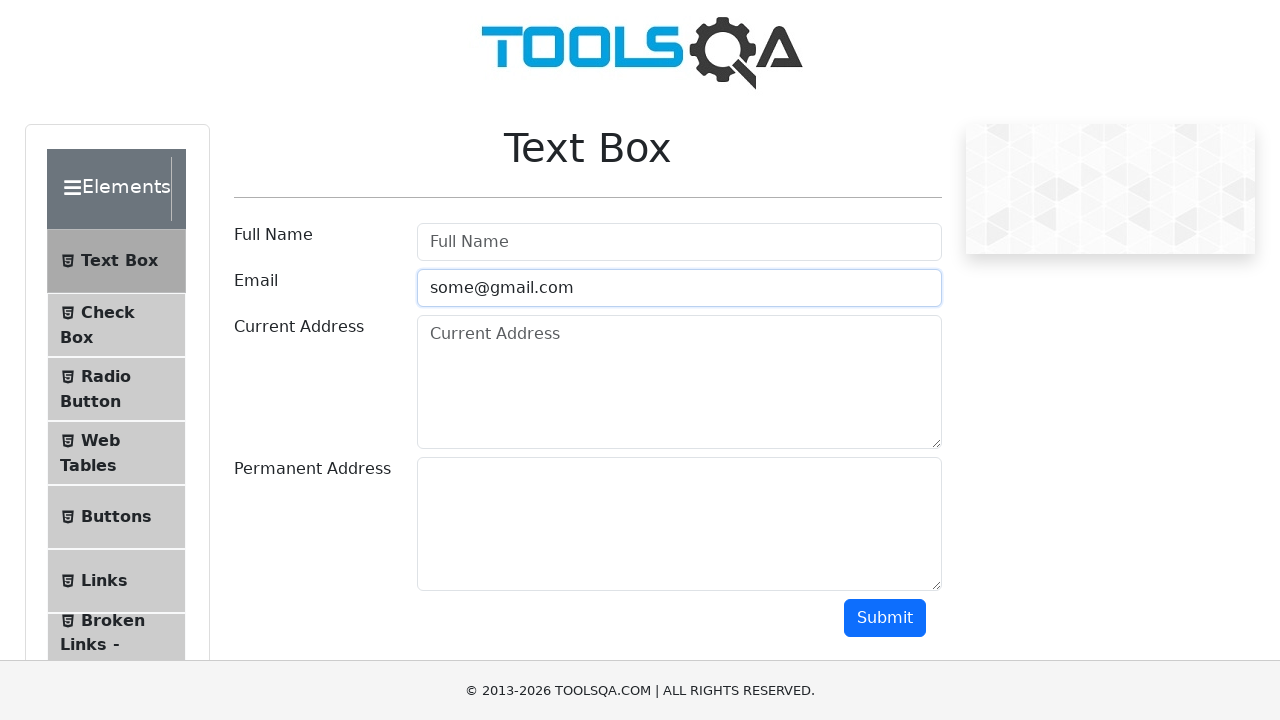

Clicked submit button to validate email at (885, 618) on #submit
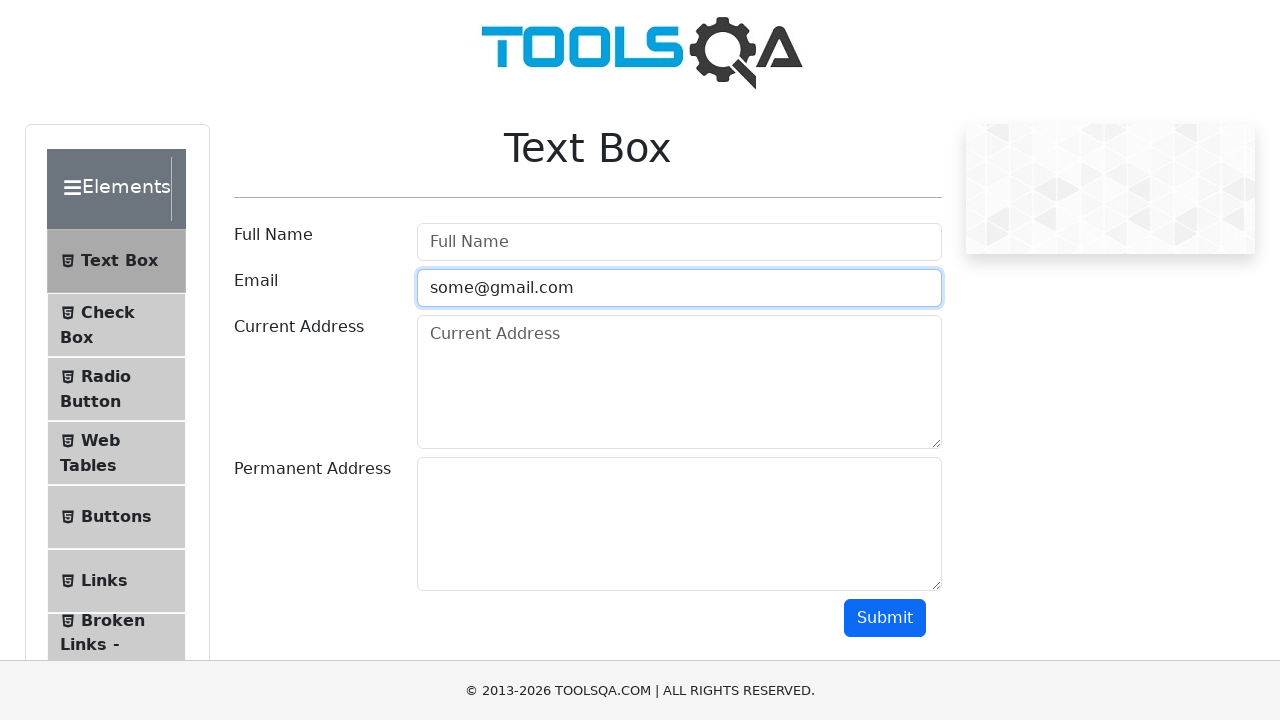

Email output field appeared and is ready for verification
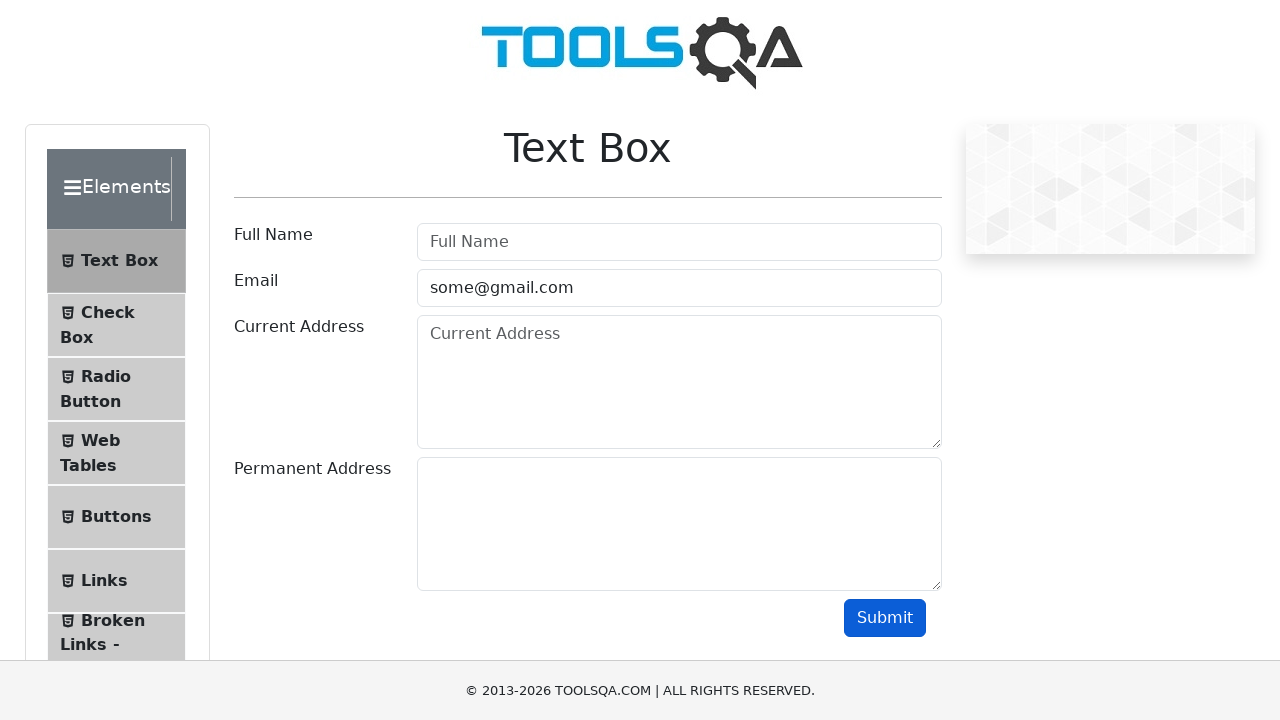

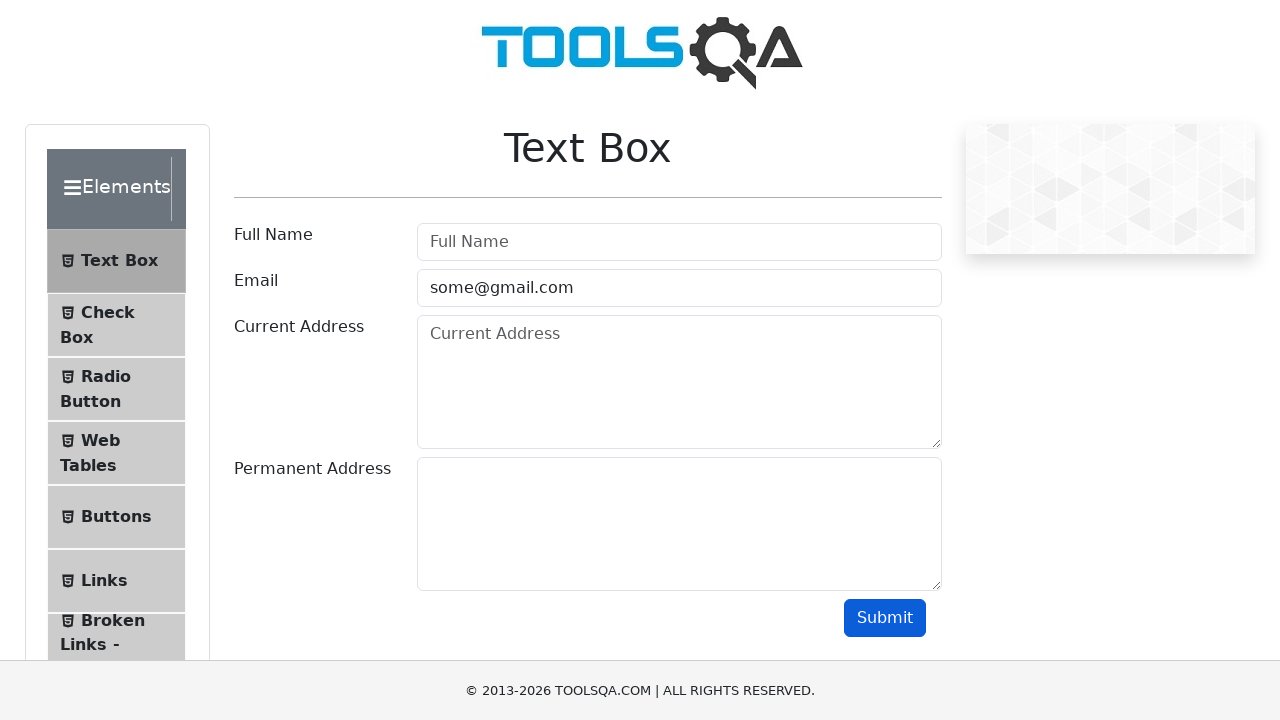